Tests that Clear completed button is hidden when no items are completed

Starting URL: https://demo.playwright.dev/todomvc

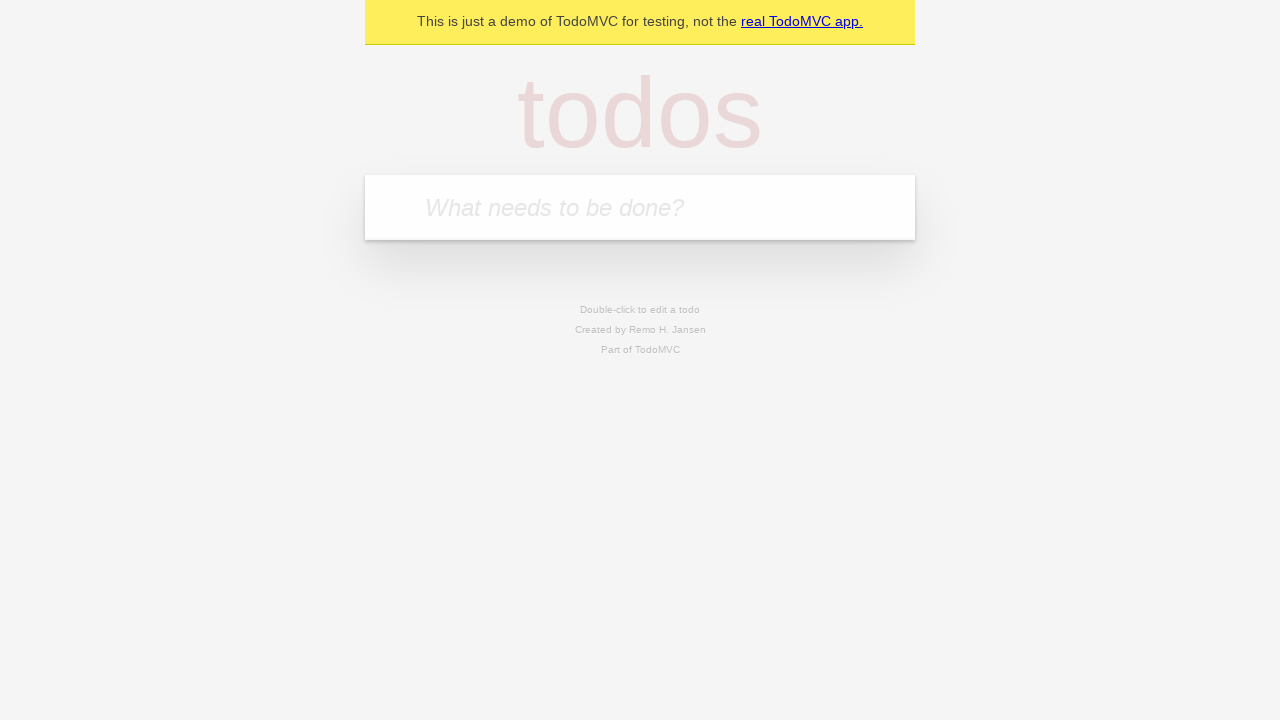

Filled todo input with 'buy some cheese' on internal:attr=[placeholder="What needs to be done?"i]
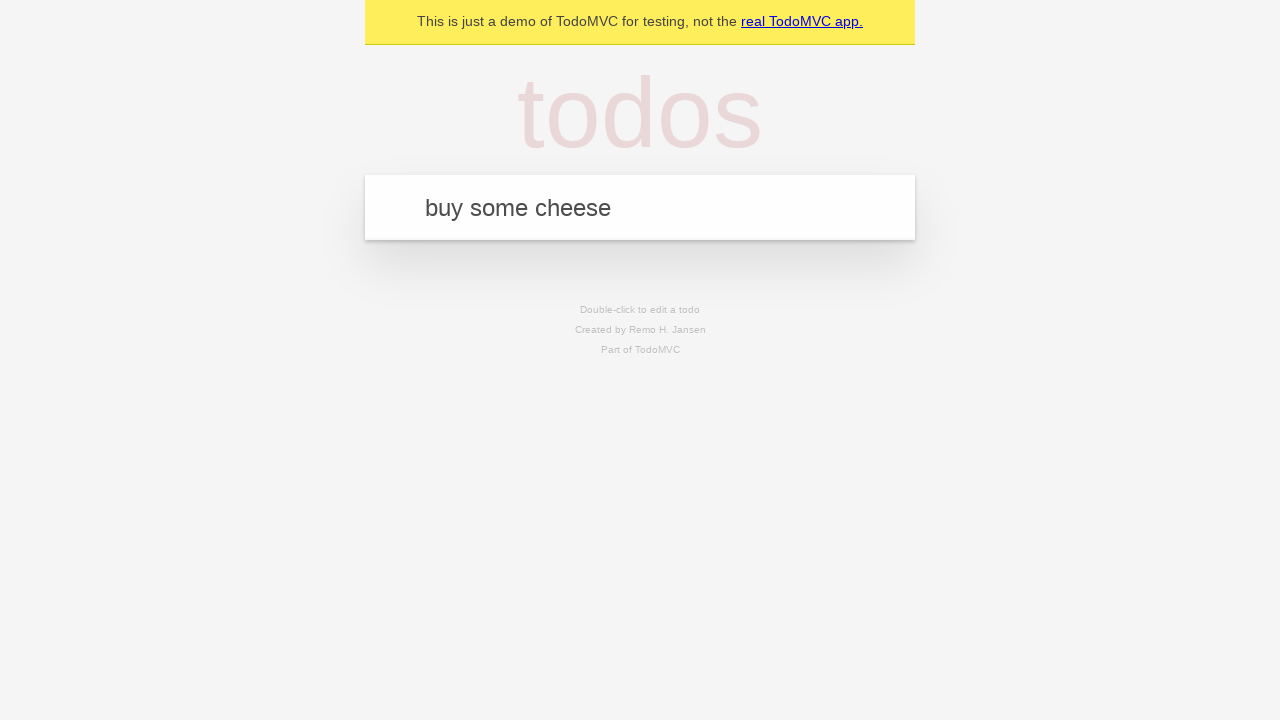

Pressed Enter to create todo 'buy some cheese' on internal:attr=[placeholder="What needs to be done?"i]
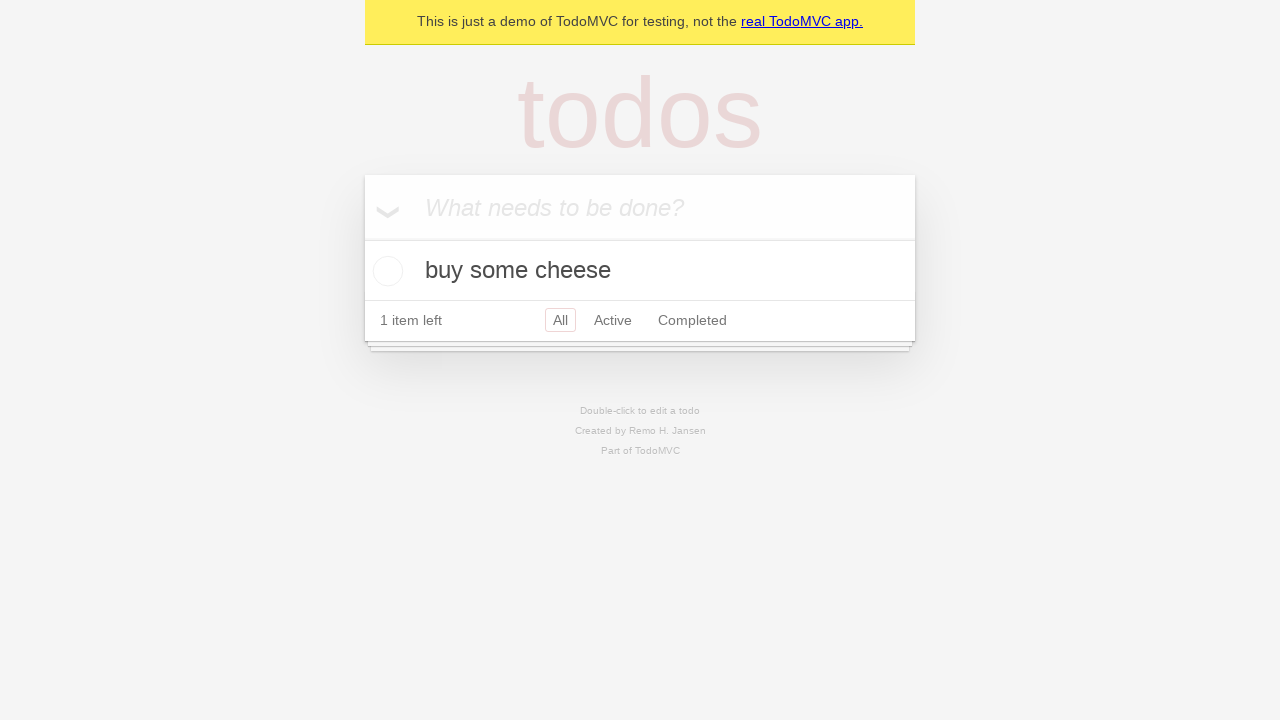

Filled todo input with 'feed the cat' on internal:attr=[placeholder="What needs to be done?"i]
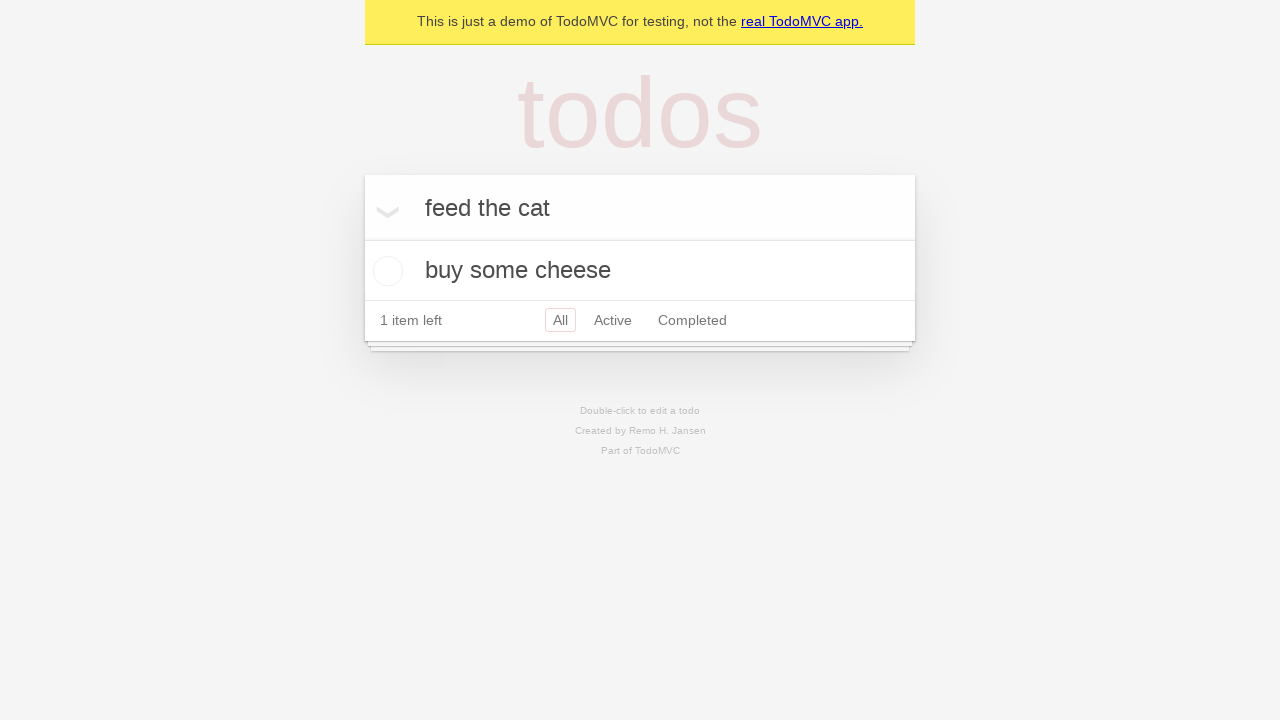

Pressed Enter to create todo 'feed the cat' on internal:attr=[placeholder="What needs to be done?"i]
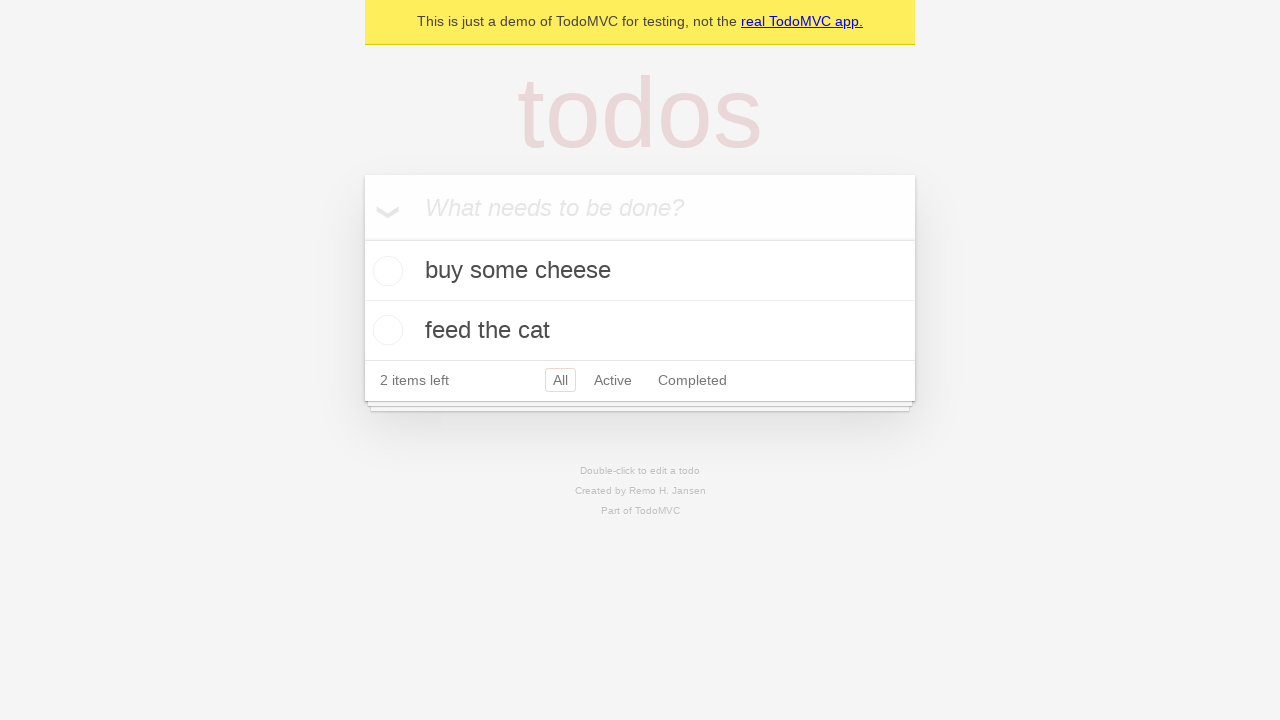

Filled todo input with 'book a doctors appointment' on internal:attr=[placeholder="What needs to be done?"i]
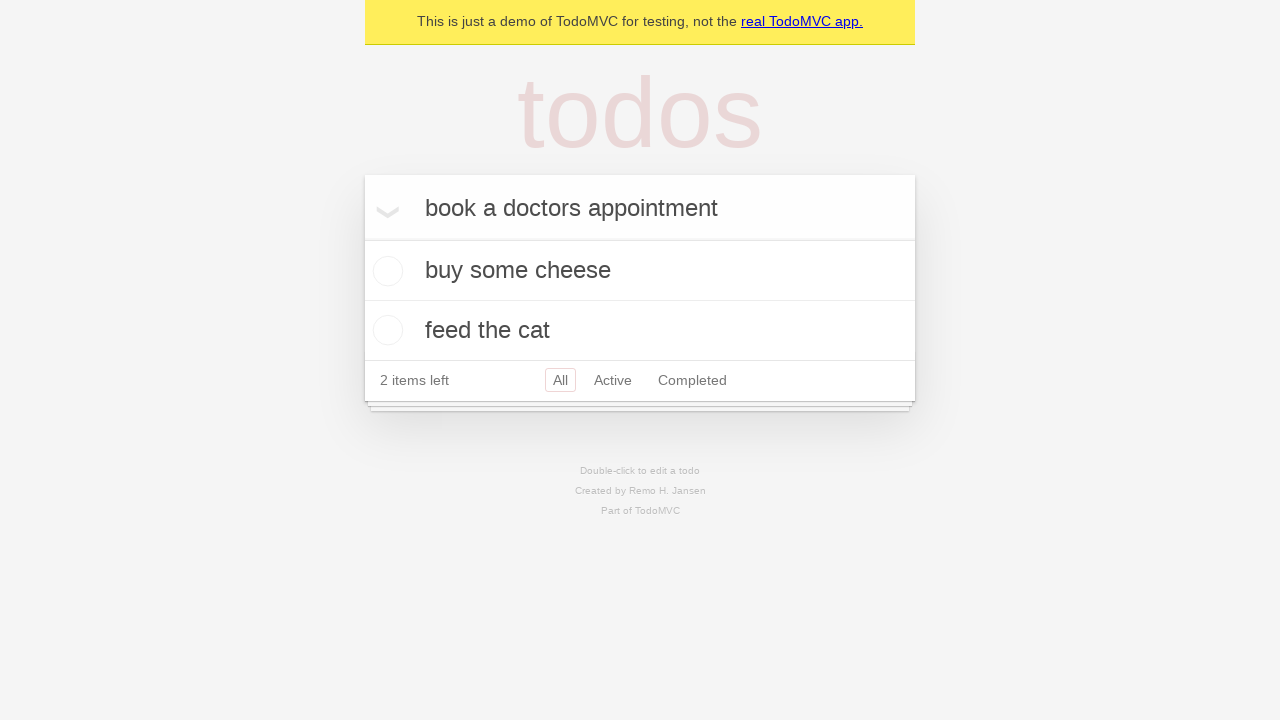

Pressed Enter to create todo 'book a doctors appointment' on internal:attr=[placeholder="What needs to be done?"i]
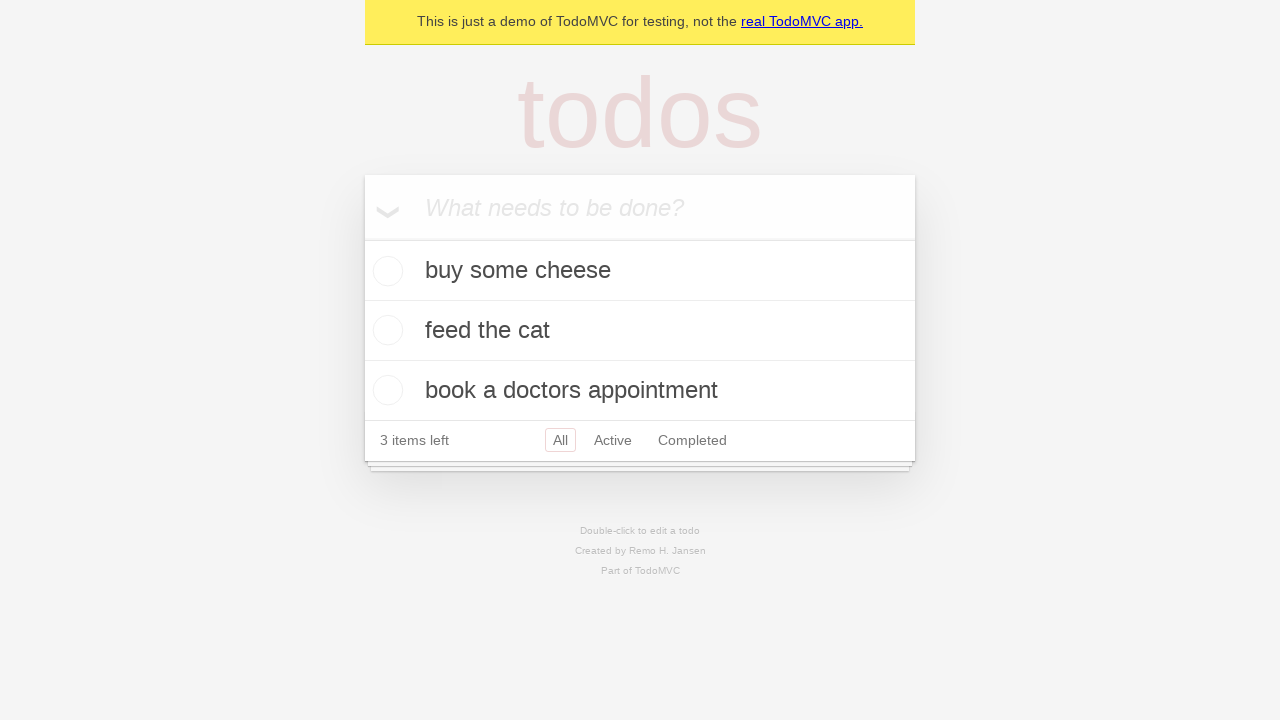

Checked the first todo item as completed at (385, 271) on .todo-list li .toggle >> nth=0
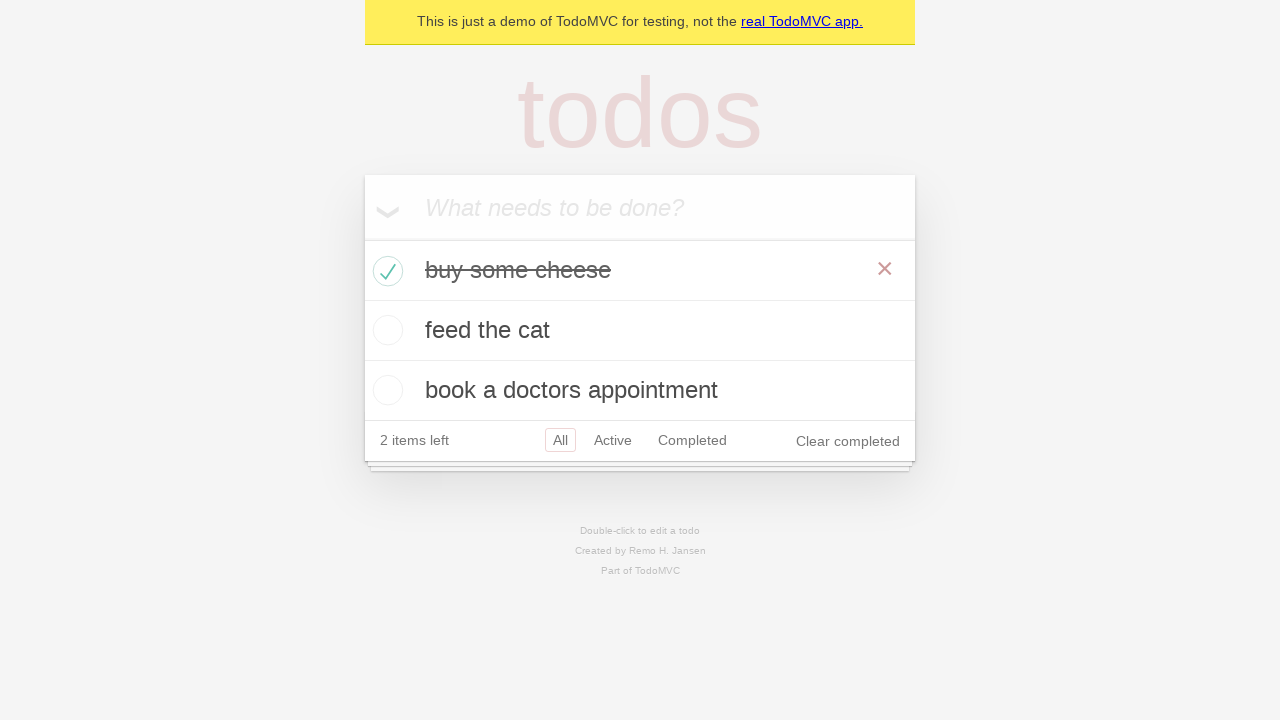

Clicked 'Clear completed' button to remove completed items at (848, 441) on internal:role=button[name="Clear completed"i]
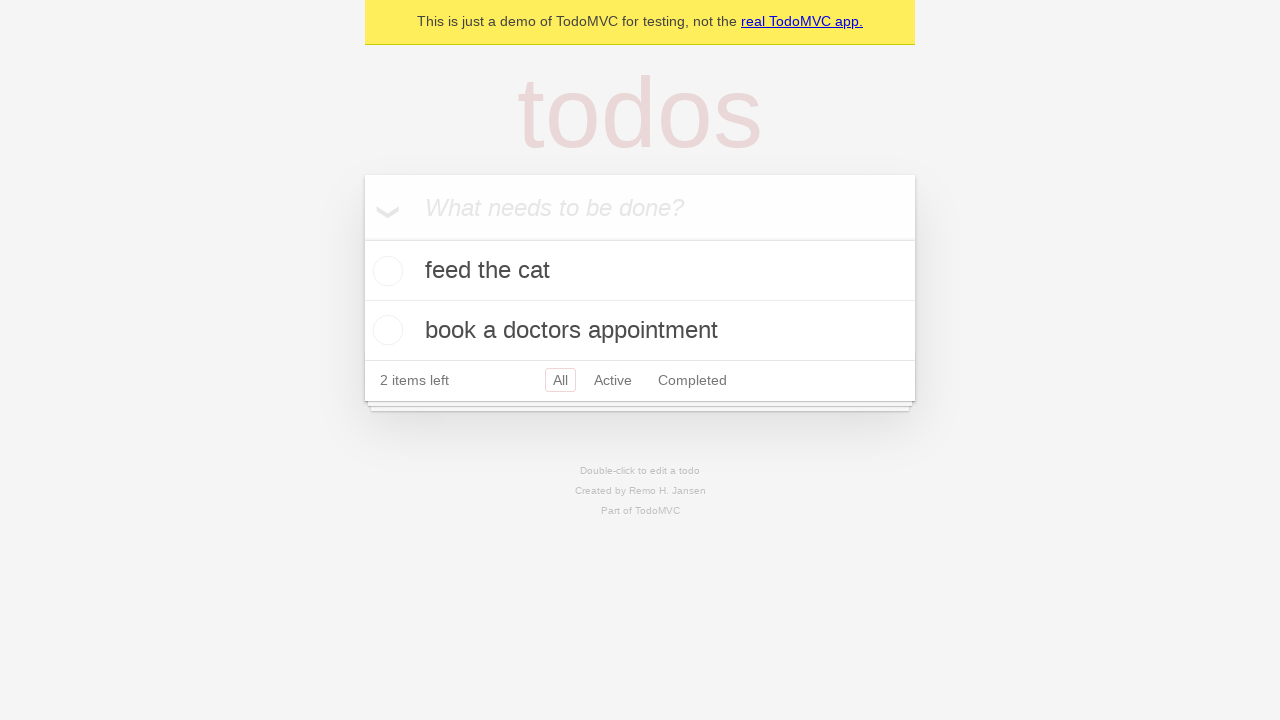

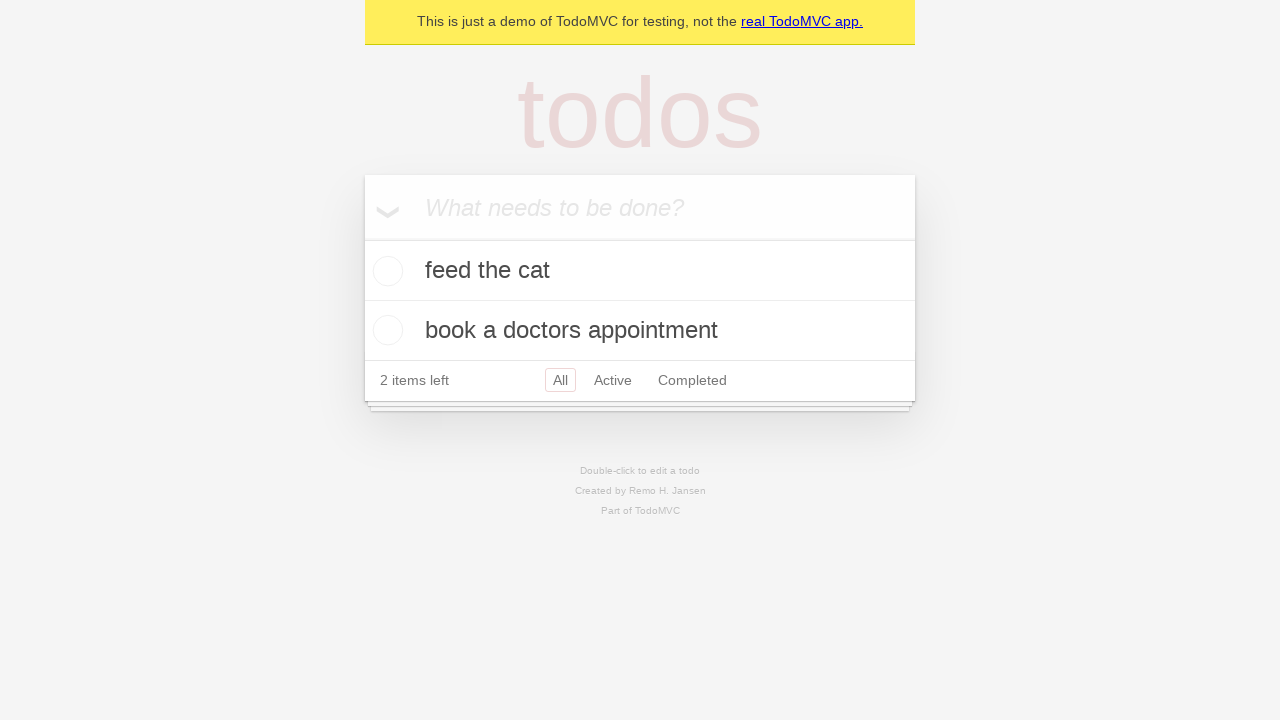